Tests mobile viewport capability by setting viewport to iPhone dimensions and verifying the viewport size is applied correctly

Starting URL: https://example.com

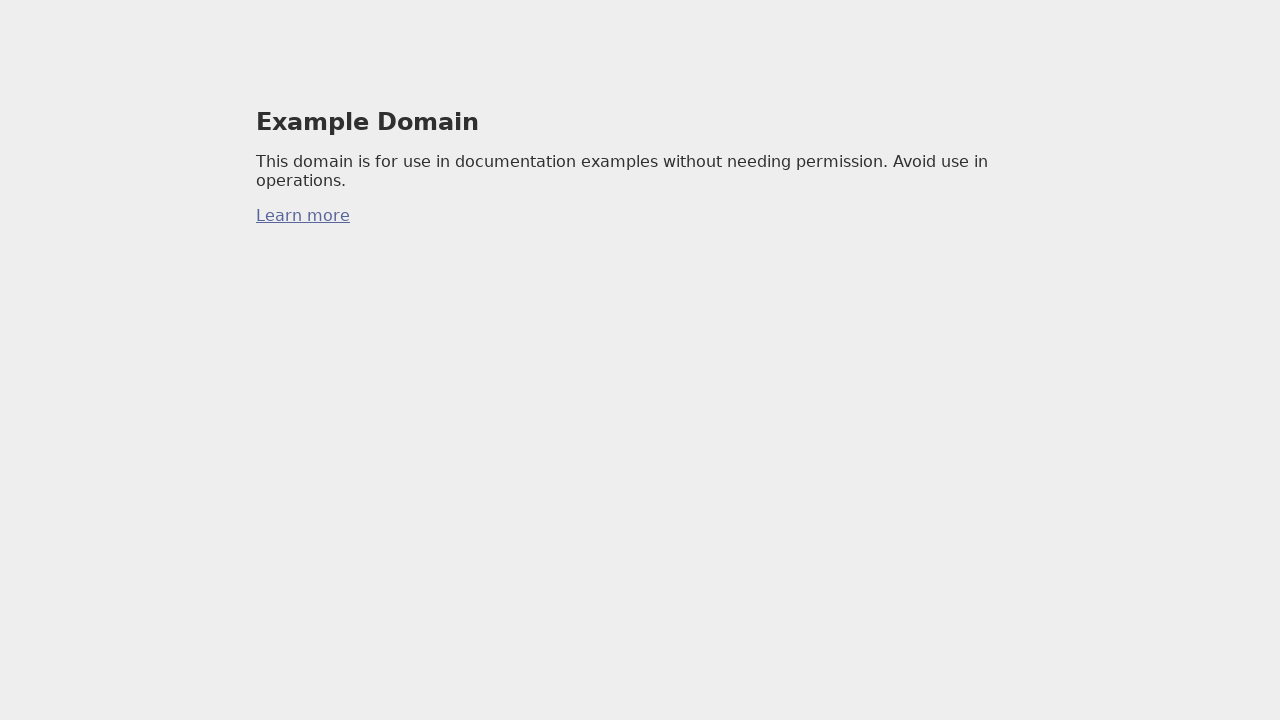

Set mobile viewport to iPhone dimensions (375x667)
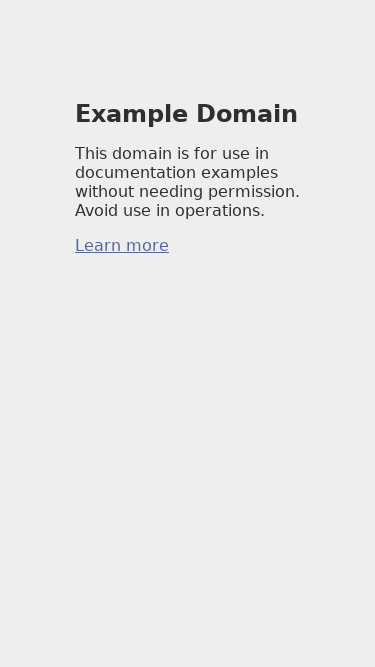

Retrieved viewport size to verify settings
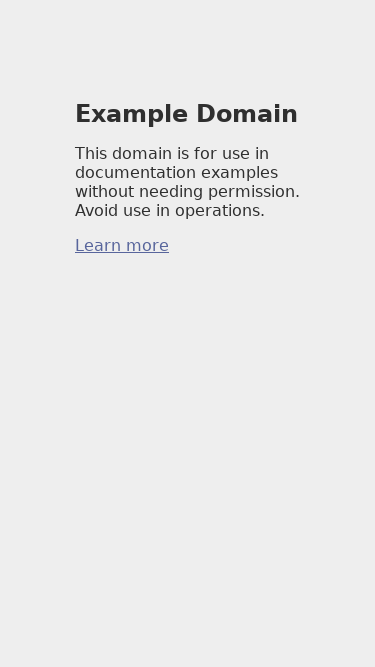

Verified viewport width is 375 pixels
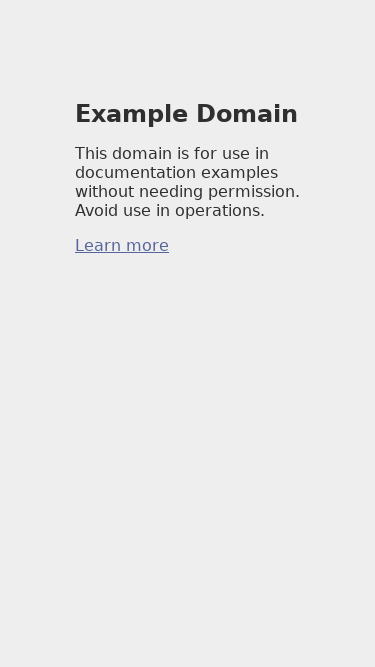

Verified viewport height is 667 pixels
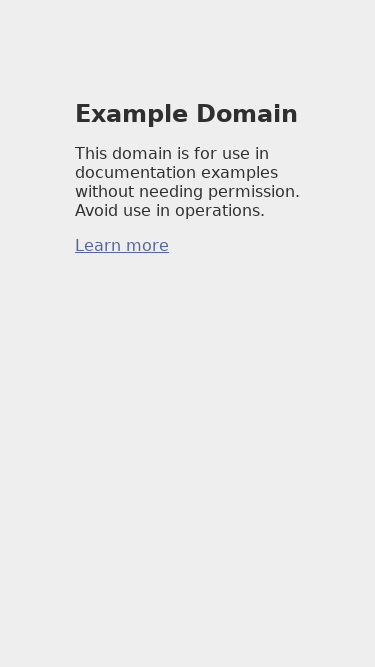

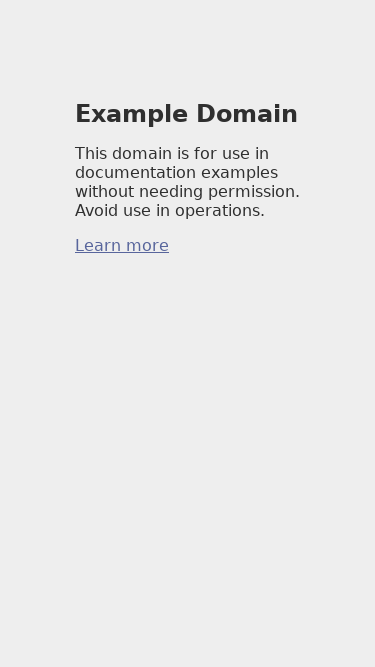